Tests a verify button functionality by clicking the button and checking that a success message appears

Starting URL: http://suninjuly.github.io/wait1.html

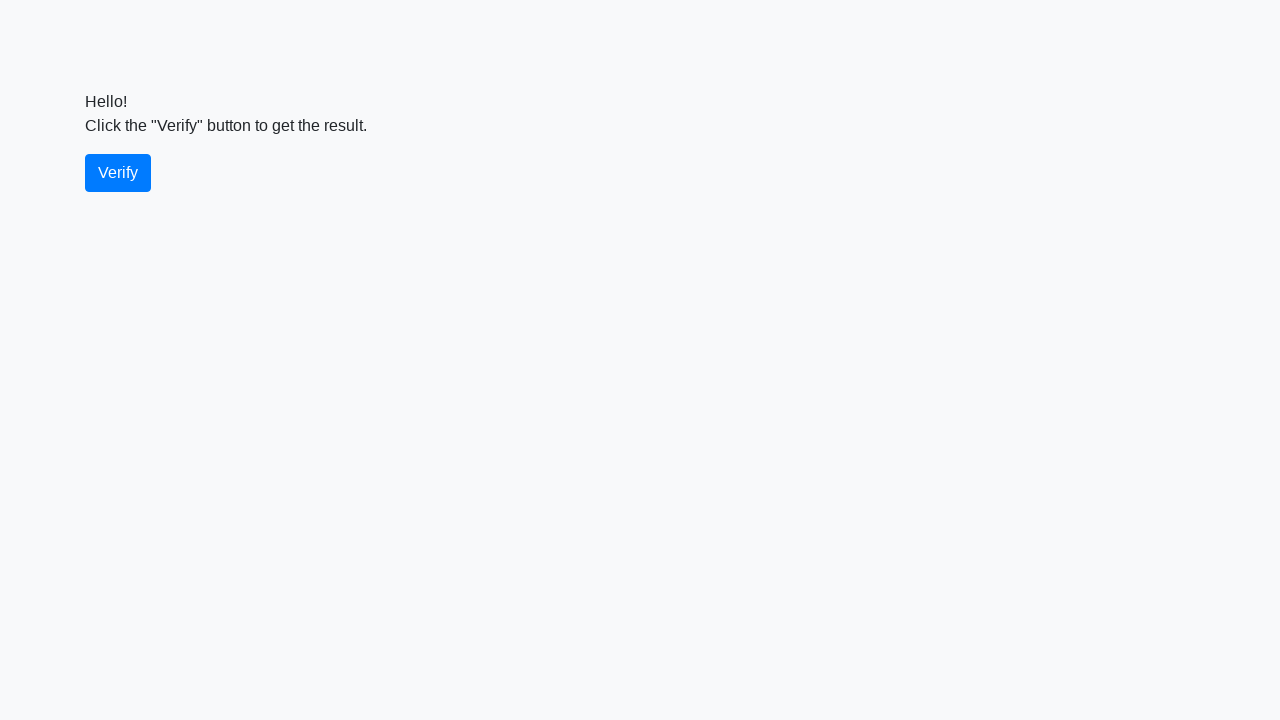

Clicked the verify button at (118, 173) on #verify
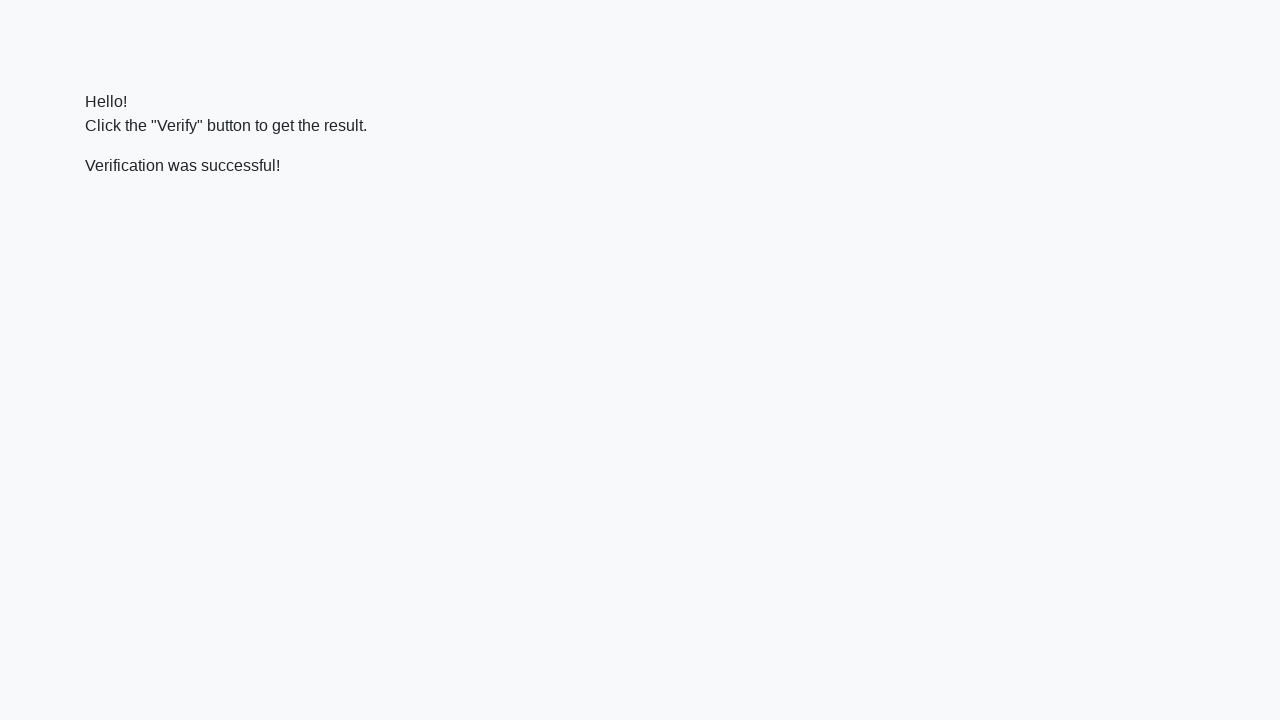

Success message element became visible
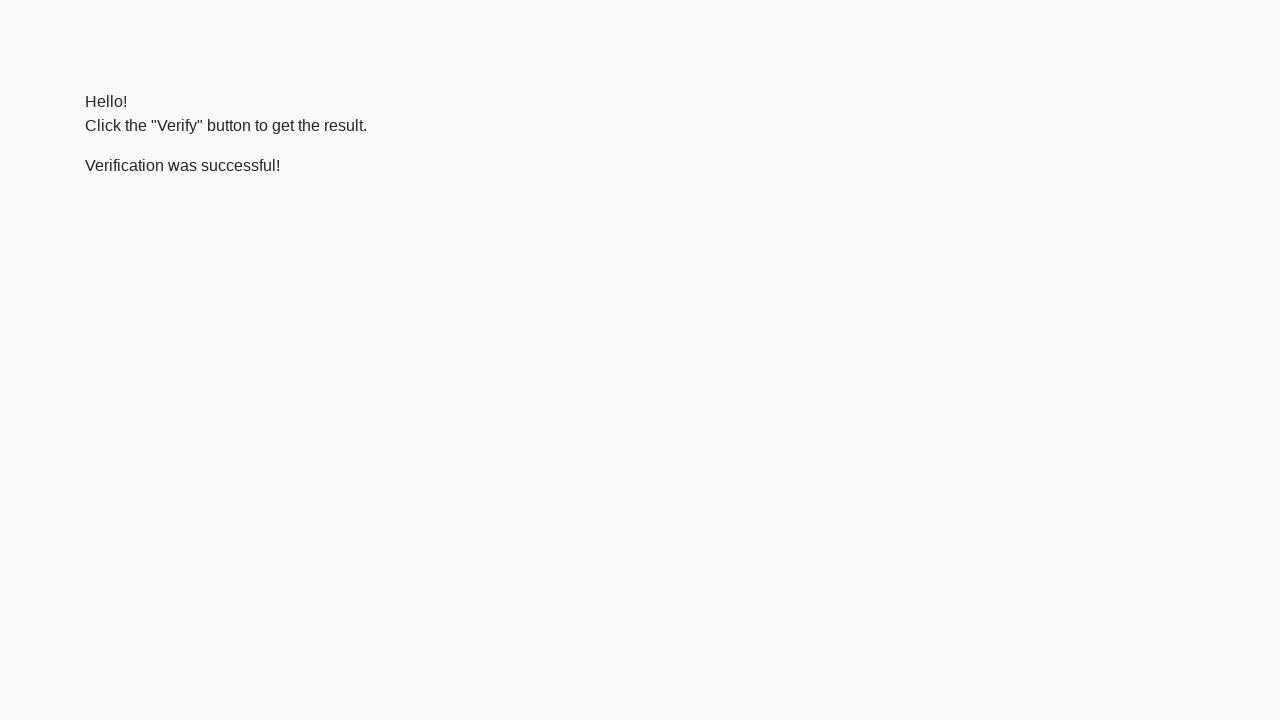

Verified that success message contains 'successful'
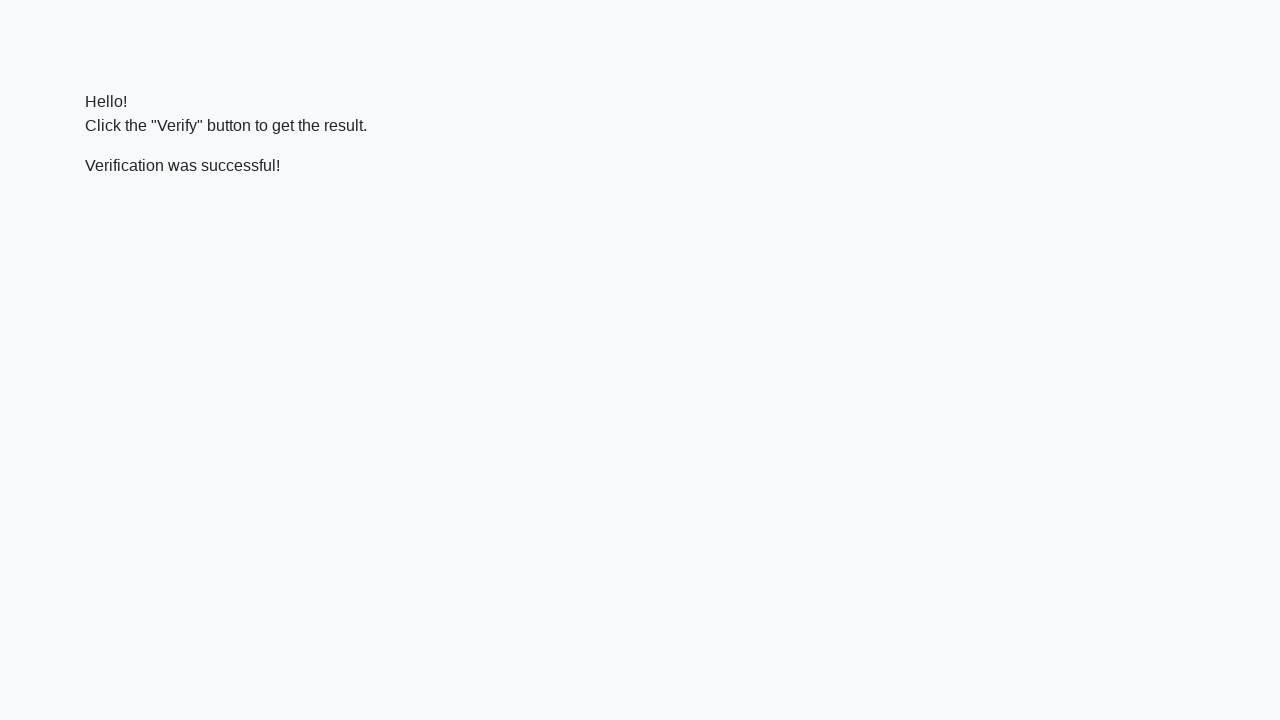

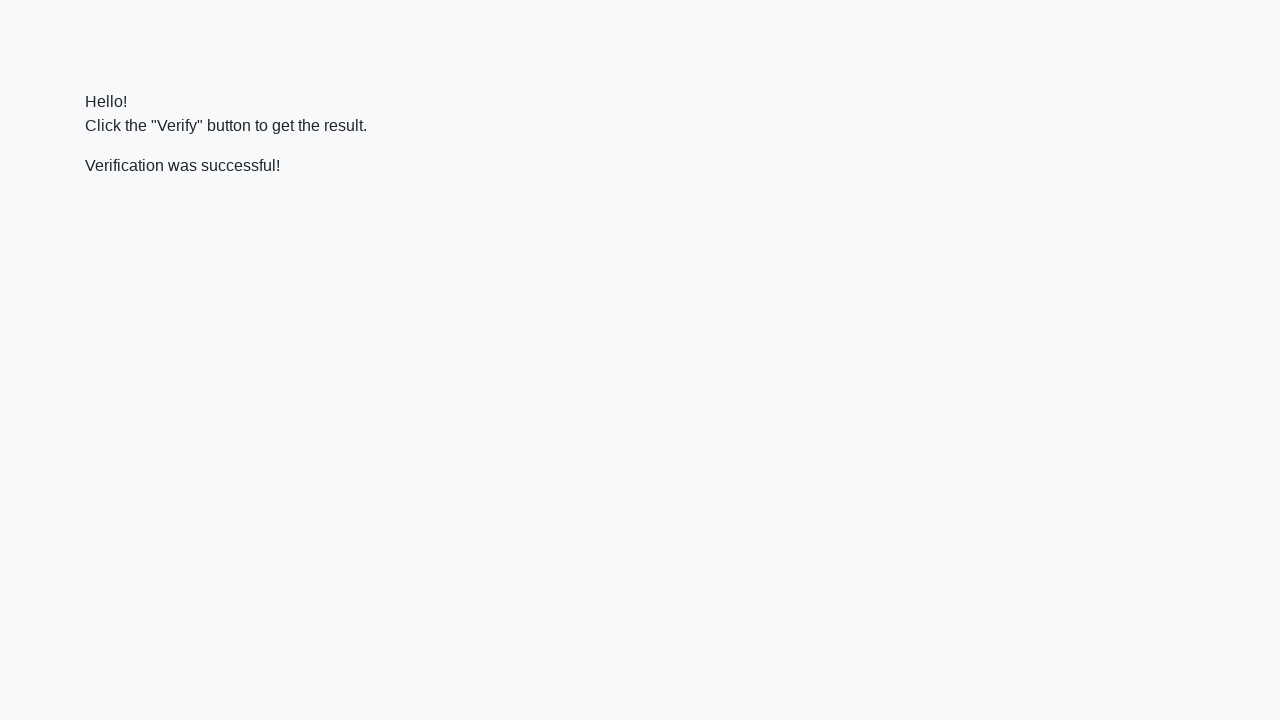